Navigates to statistics website, clicks through economy menu to reach Indian states GDP page

Starting URL: https://www.statisticstimes.com/

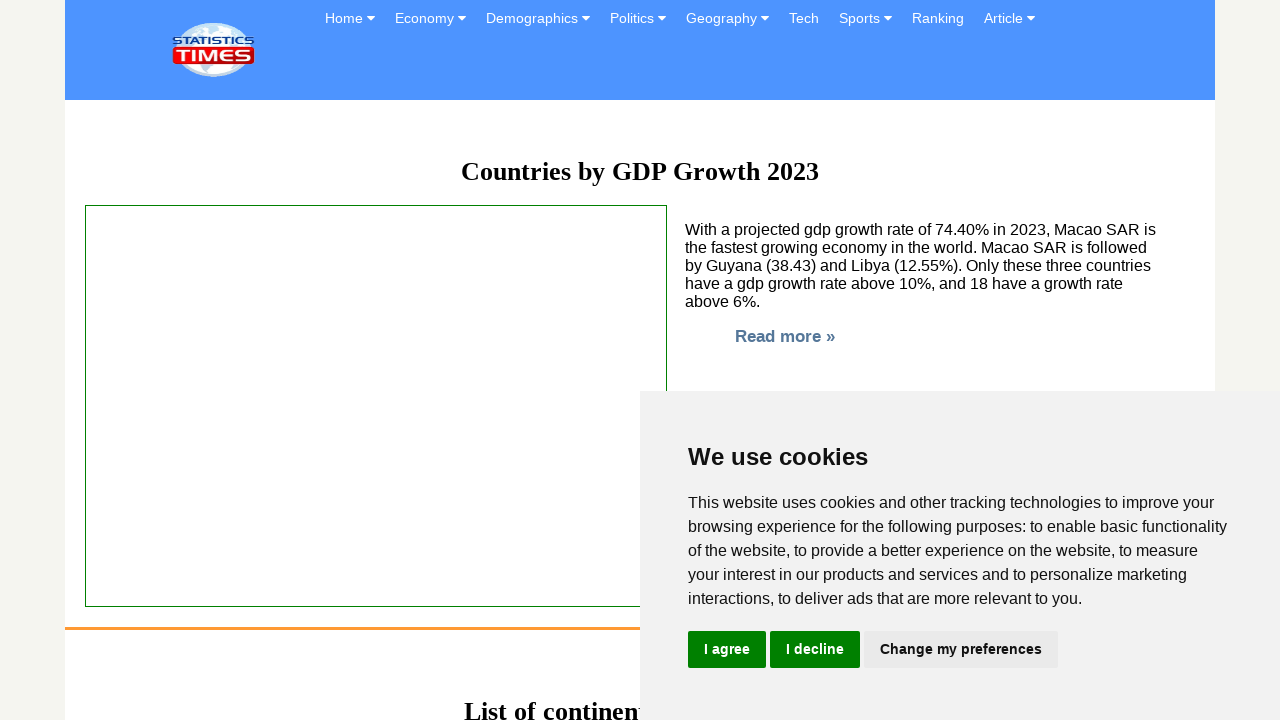

Clicked menu button in navbar at (430, 18) on xpath=//*[@class="navbar"]/div[2]/button
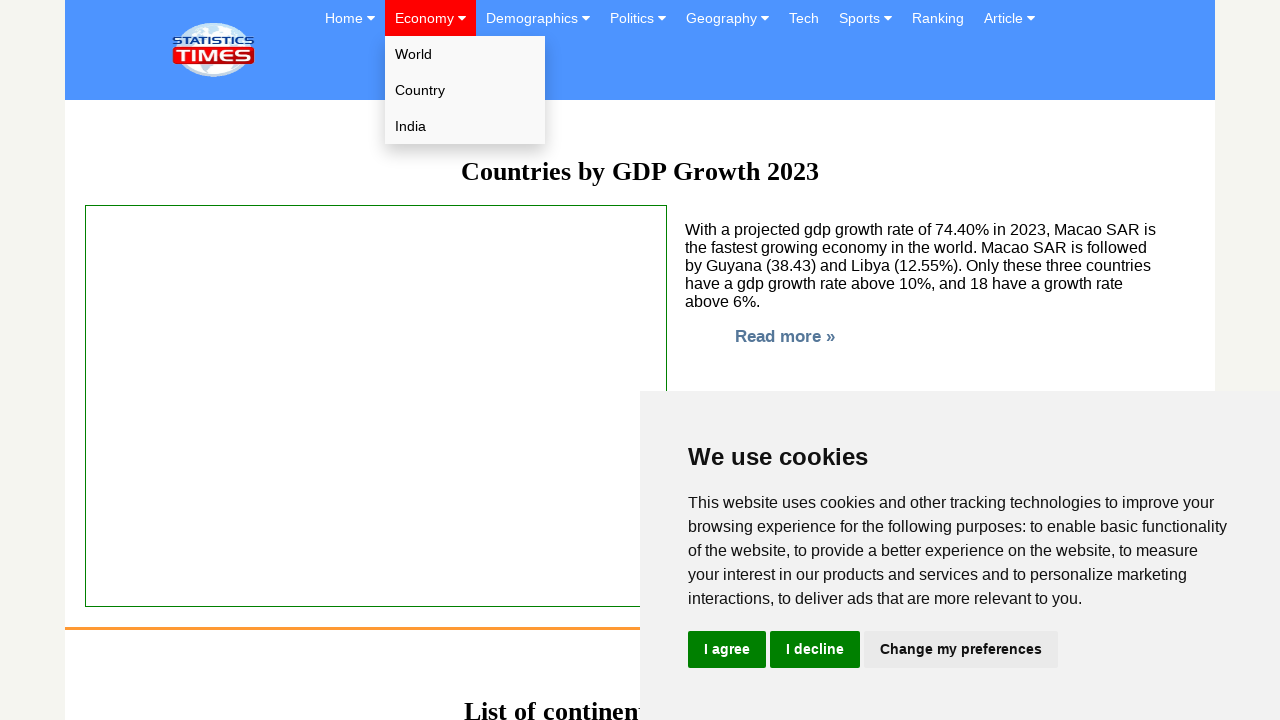

Clicked economy option from menu at (465, 126) on xpath=//*[@class="navbar"]/div[2]/div/a[3]
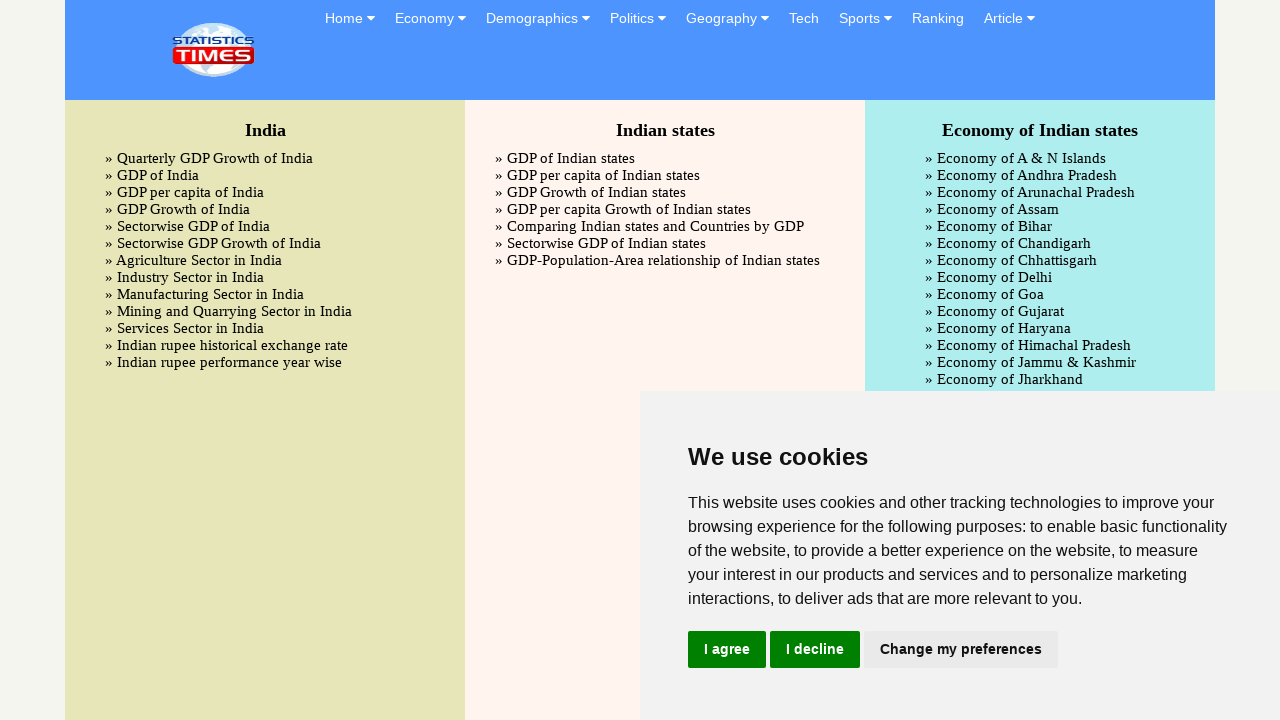

Navigated to Indian states GDP page
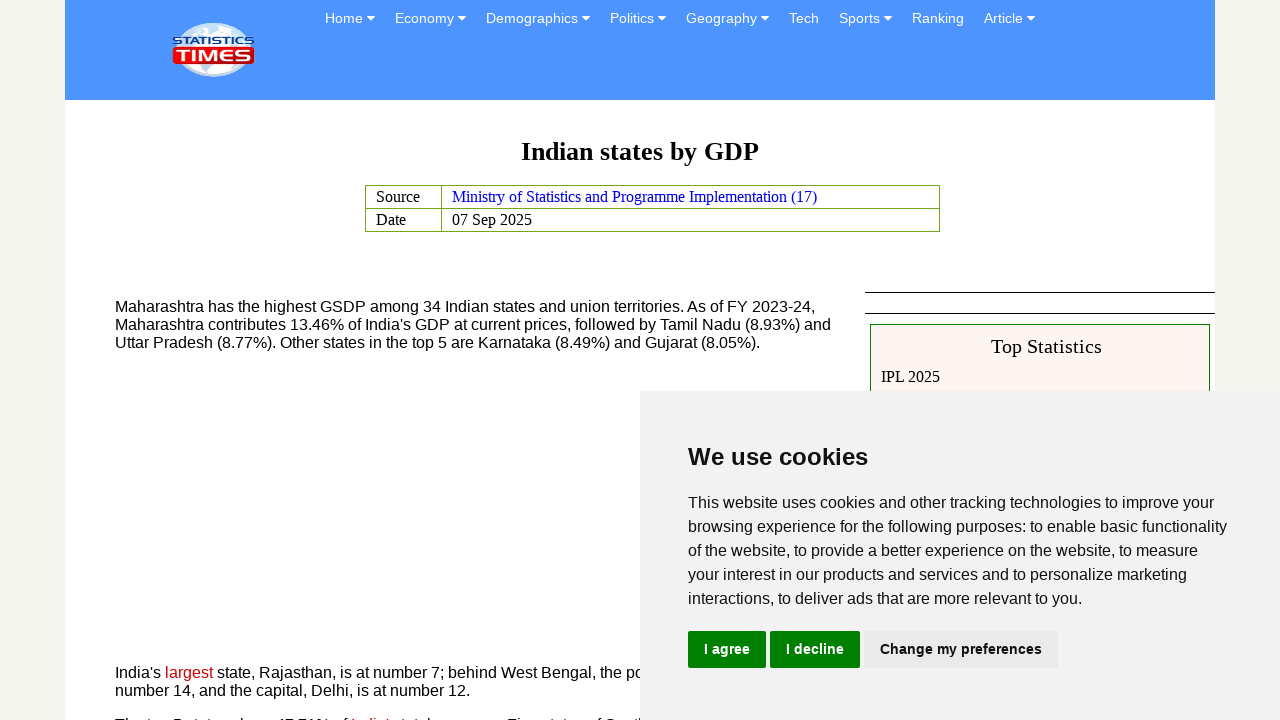

GDP table loaded on Indian states page
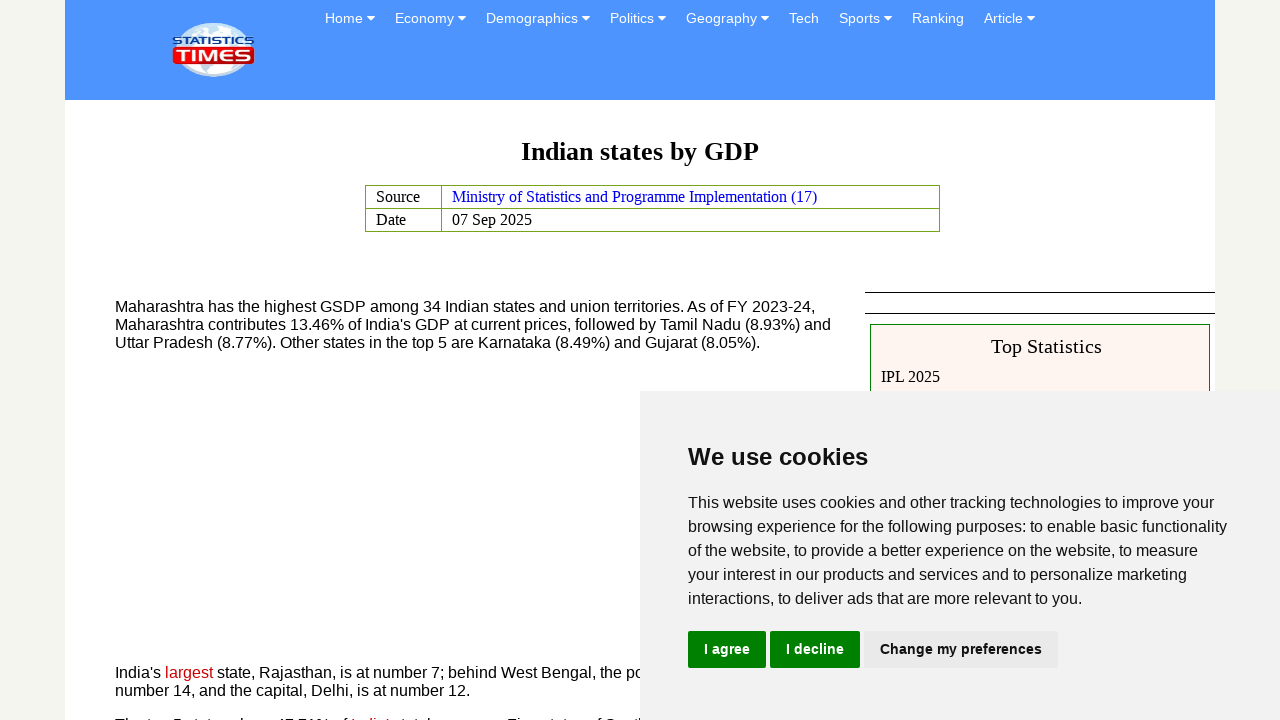

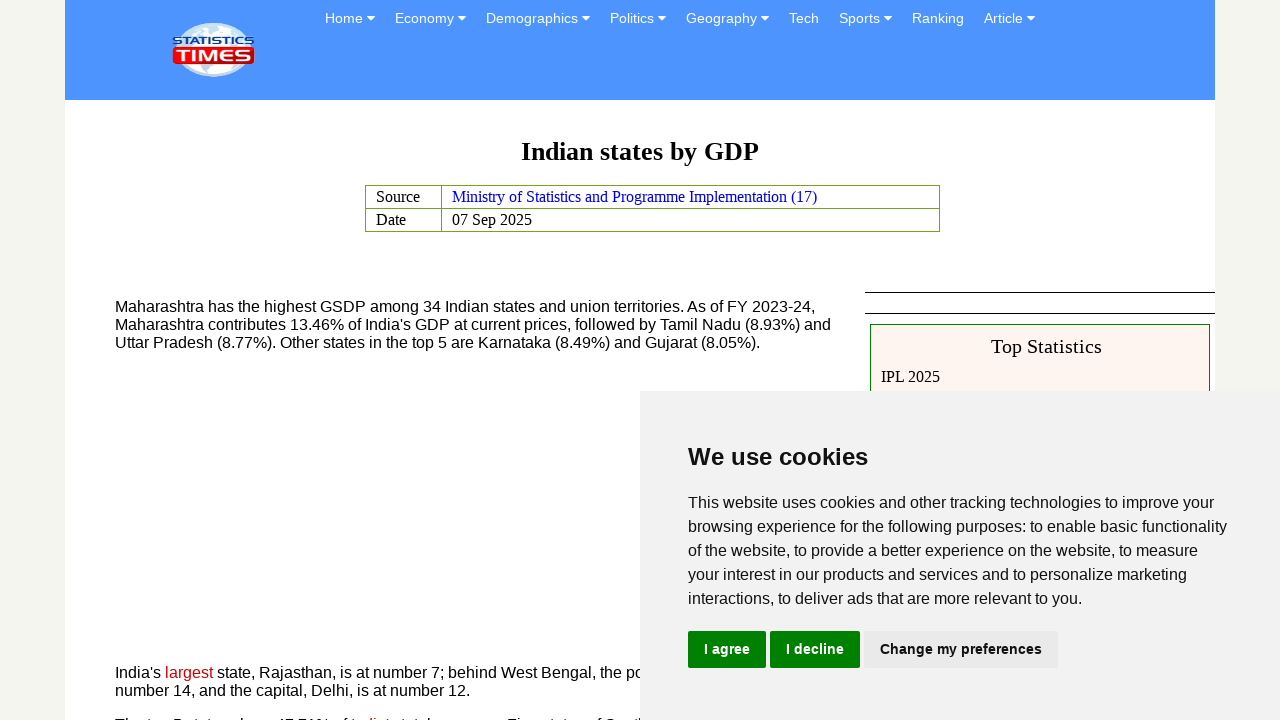